Tests that the toggle all checkbox state updates correctly when individual items are completed or cleared

Starting URL: https://demo.playwright.dev/todomvc

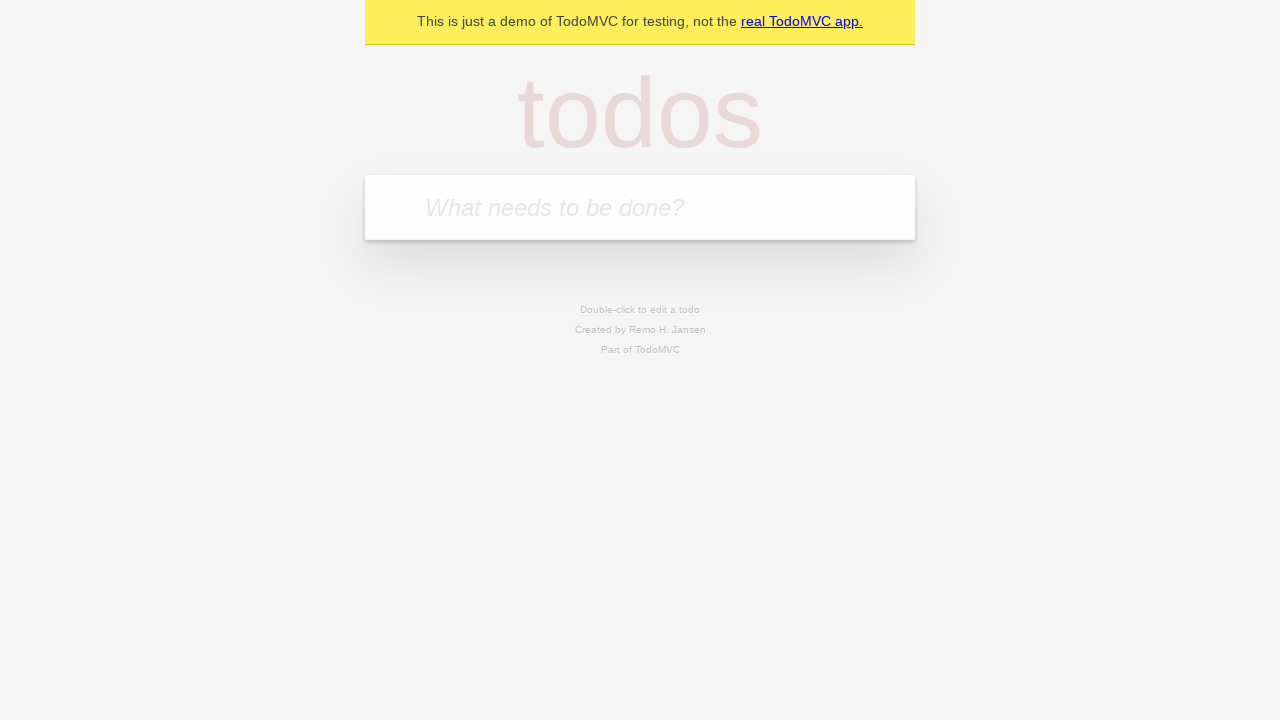

Filled todo input with 'buy some cheese' on internal:attr=[placeholder="What needs to be done?"i]
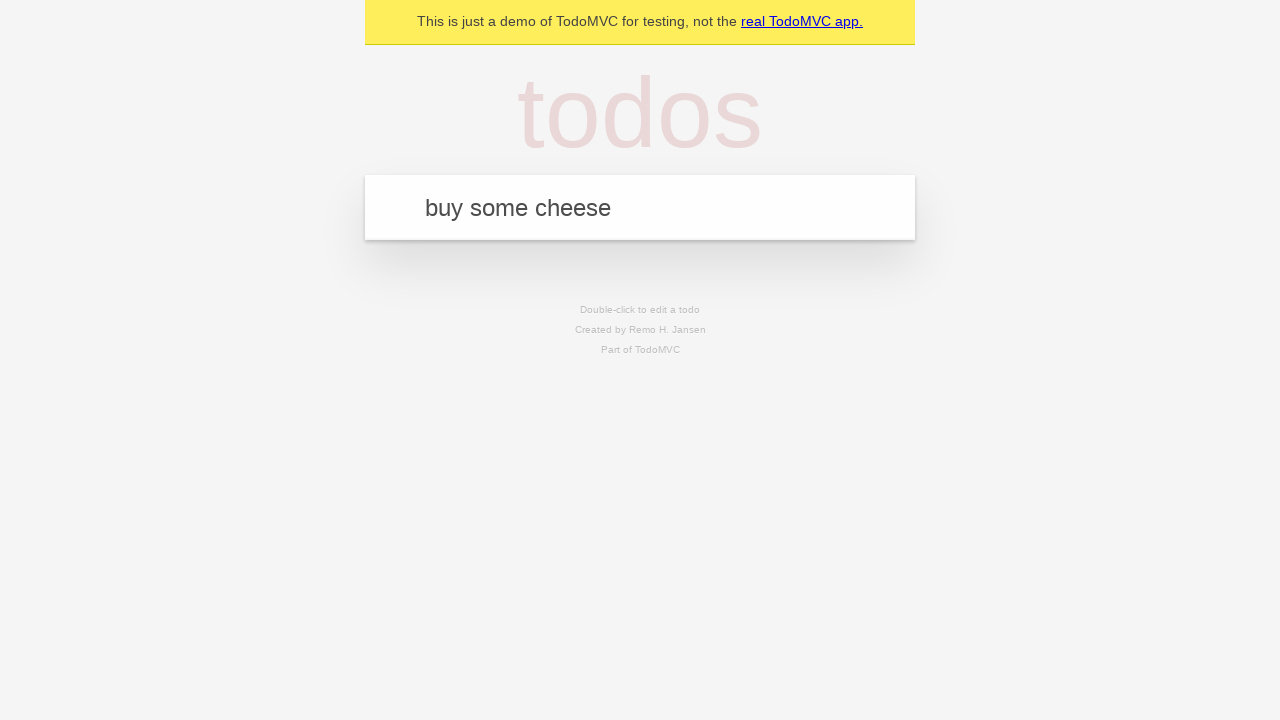

Pressed Enter to create first todo on internal:attr=[placeholder="What needs to be done?"i]
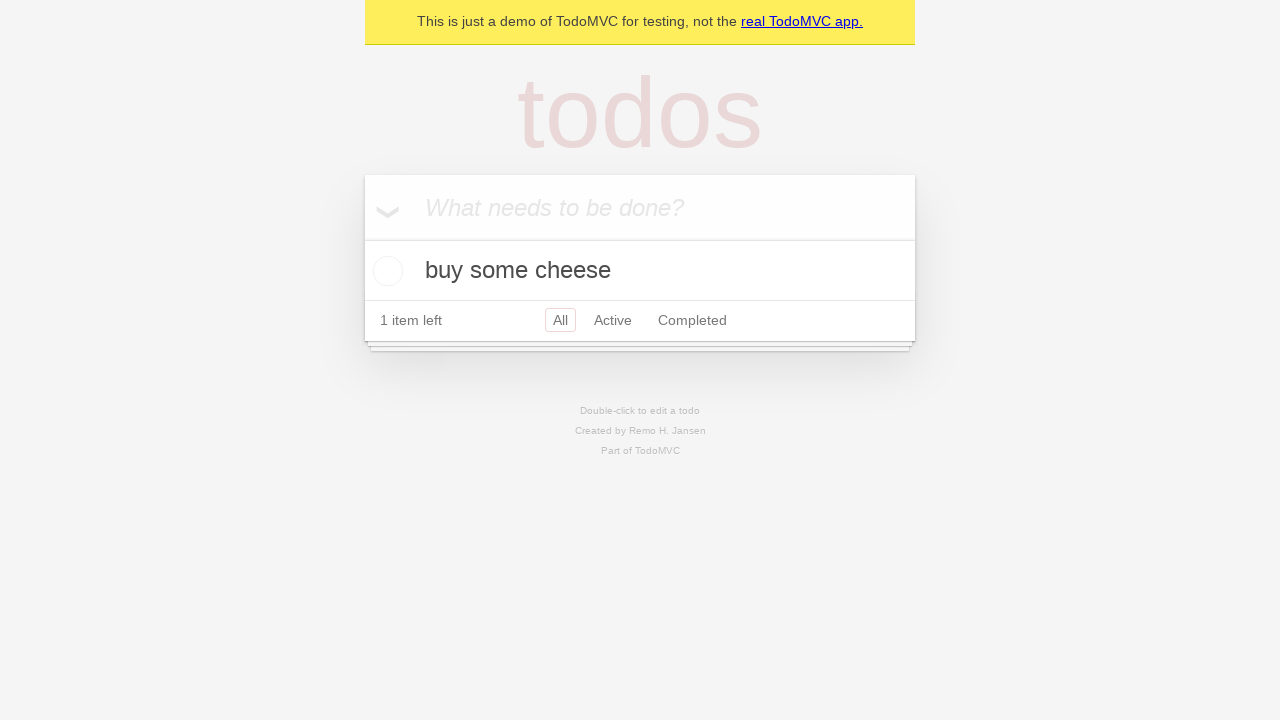

Filled todo input with 'feed the cat' on internal:attr=[placeholder="What needs to be done?"i]
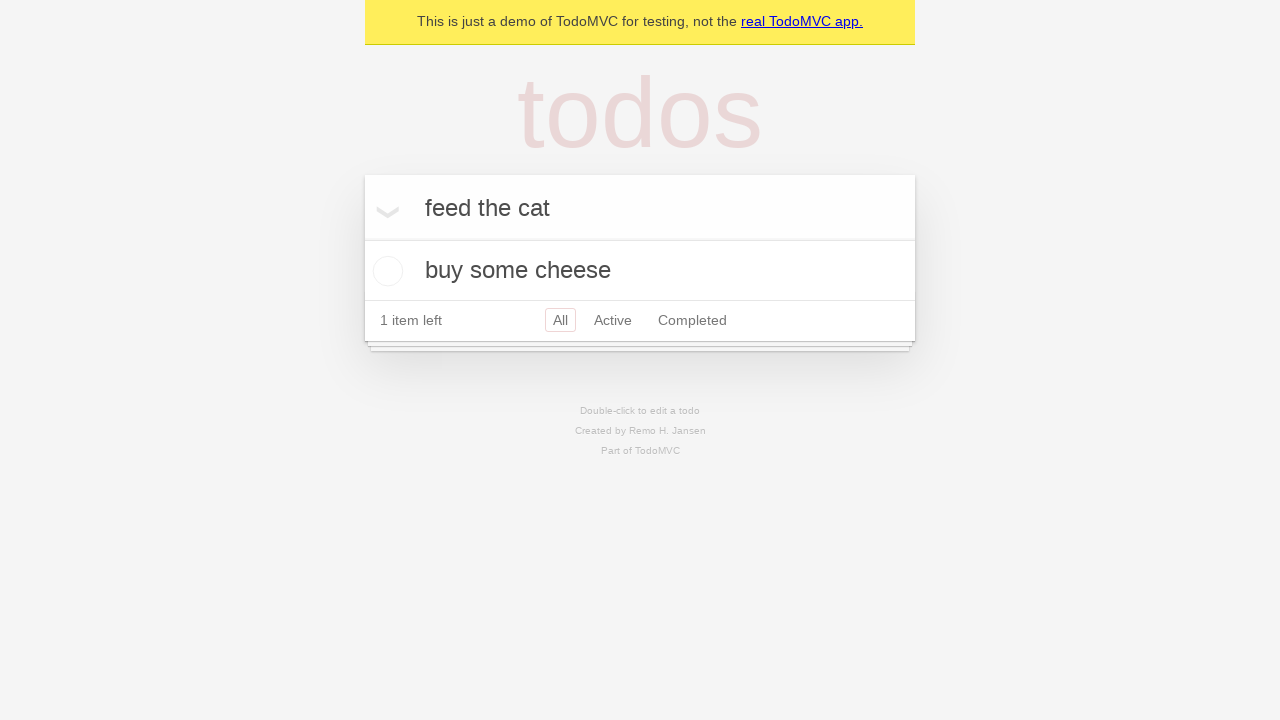

Pressed Enter to create second todo on internal:attr=[placeholder="What needs to be done?"i]
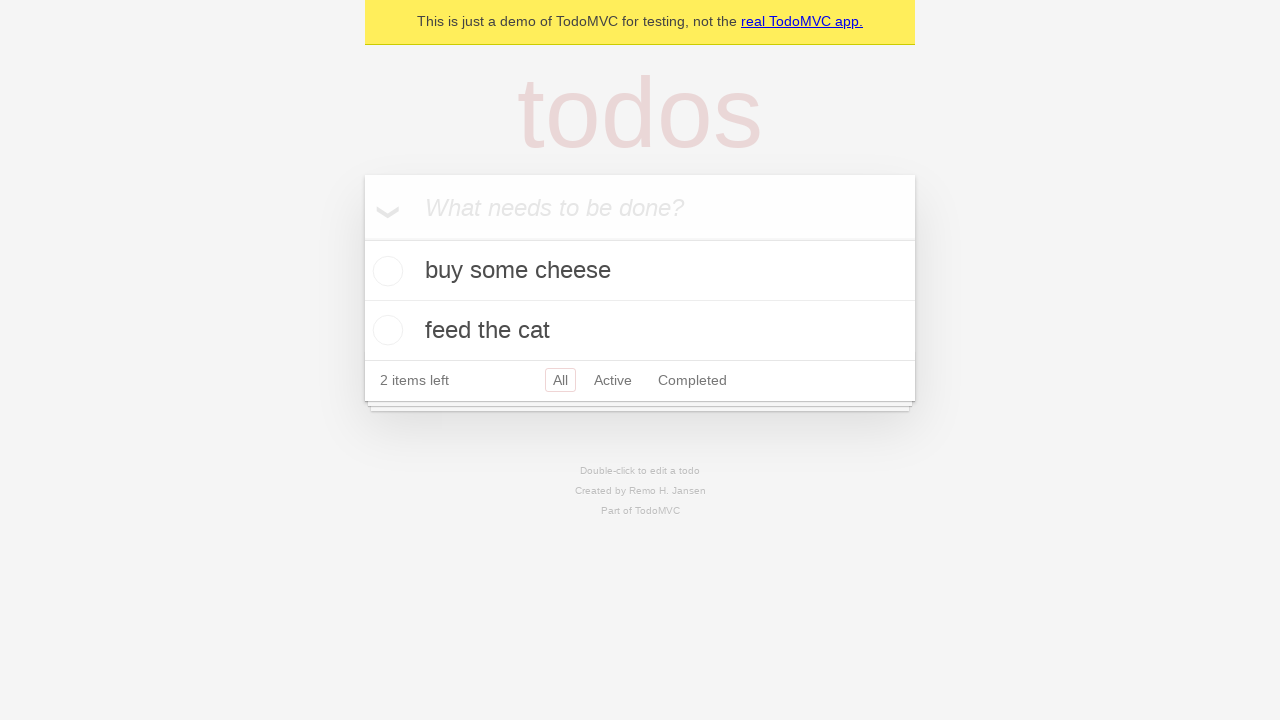

Filled todo input with 'book a doctors appointment' on internal:attr=[placeholder="What needs to be done?"i]
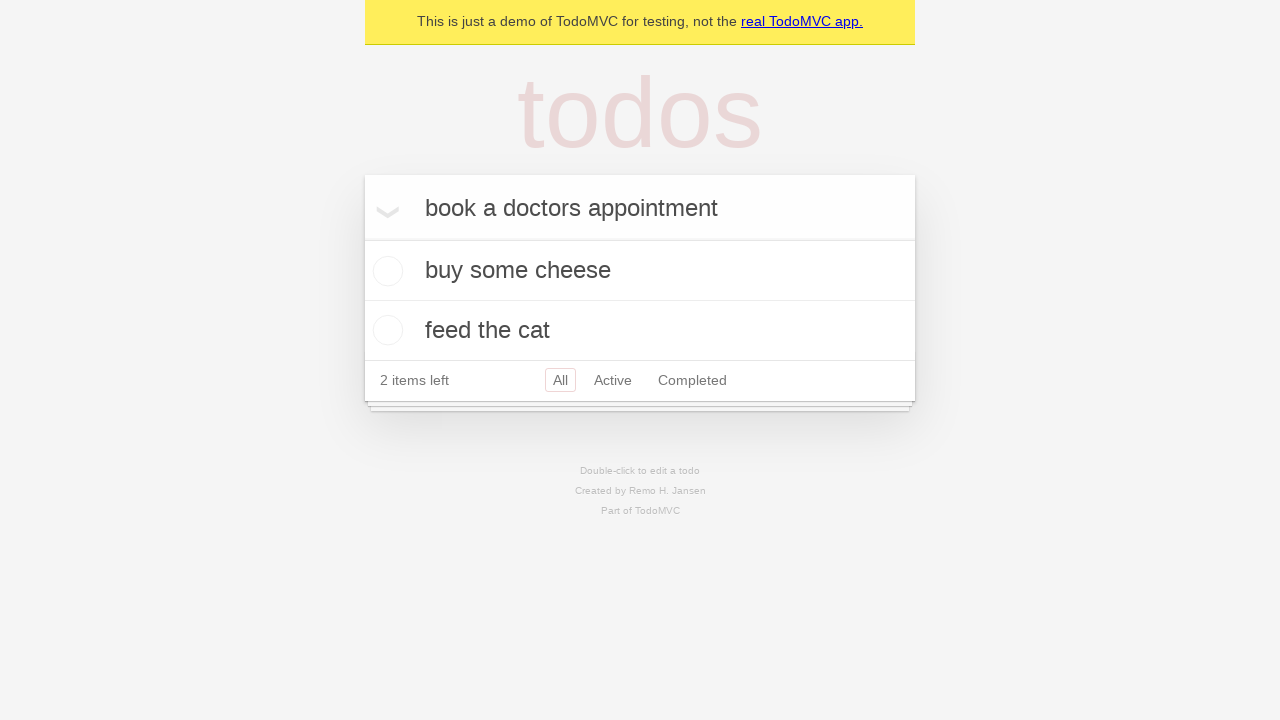

Pressed Enter to create third todo on internal:attr=[placeholder="What needs to be done?"i]
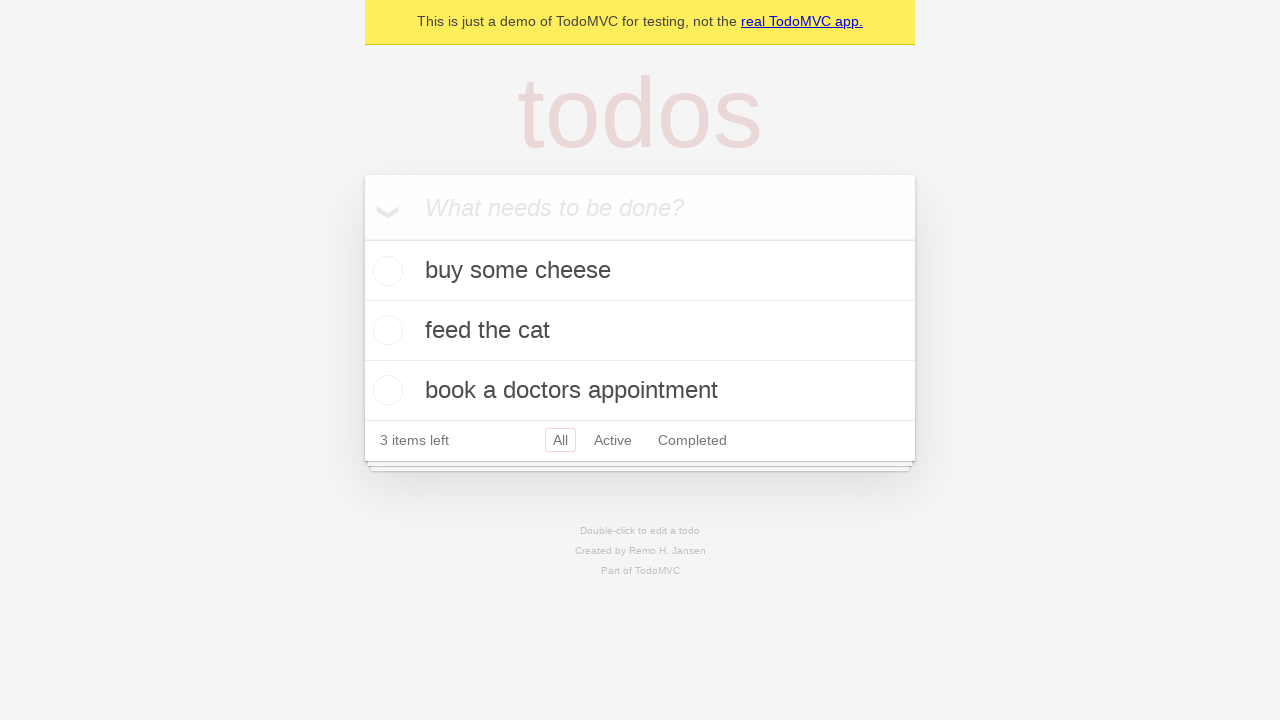

Checked 'Mark all as complete' checkbox at (362, 238) on internal:label="Mark all as complete"i
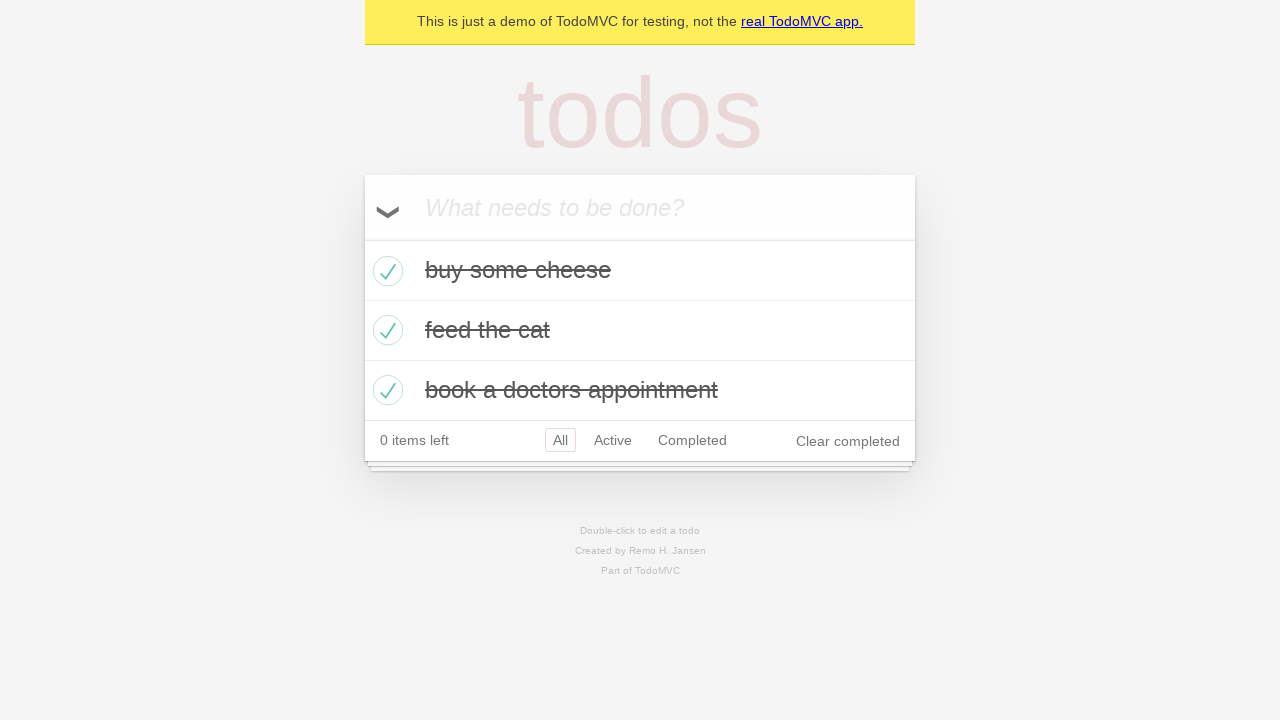

Unchecked the first todo item at (385, 271) on internal:testid=[data-testid="todo-item"s] >> nth=0 >> internal:role=checkbox
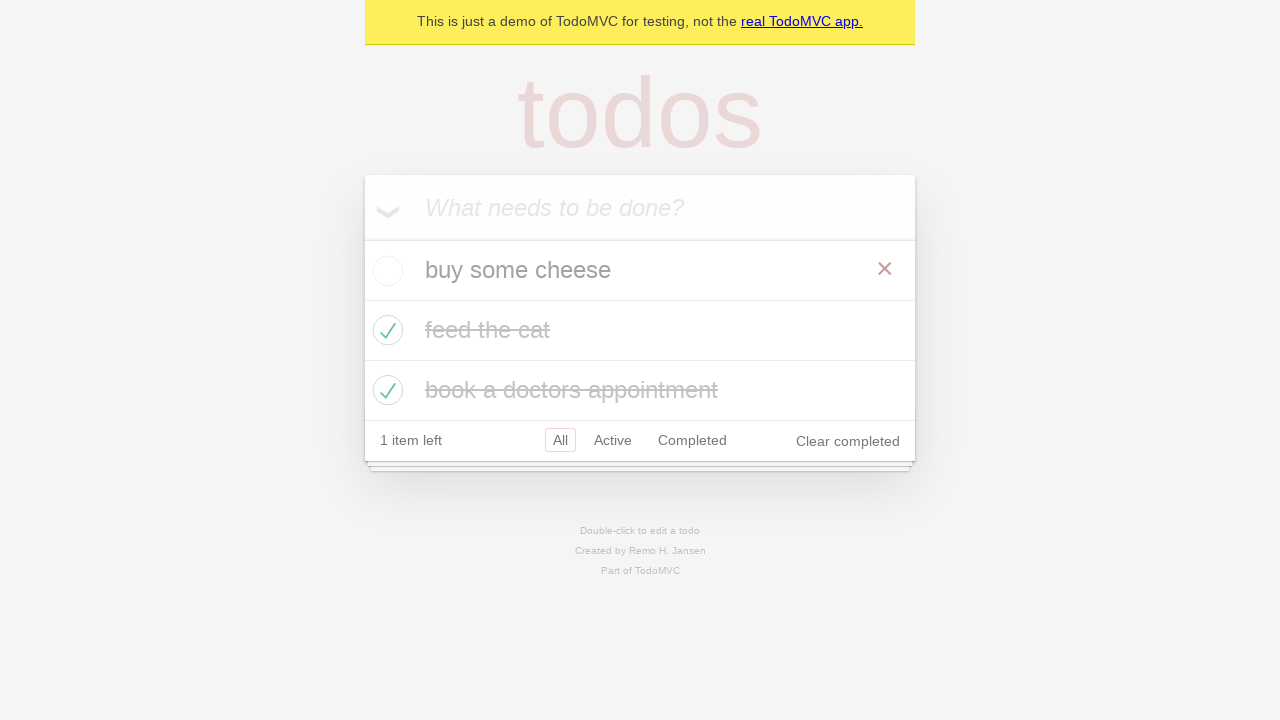

Checked the first todo item again at (385, 271) on internal:testid=[data-testid="todo-item"s] >> nth=0 >> internal:role=checkbox
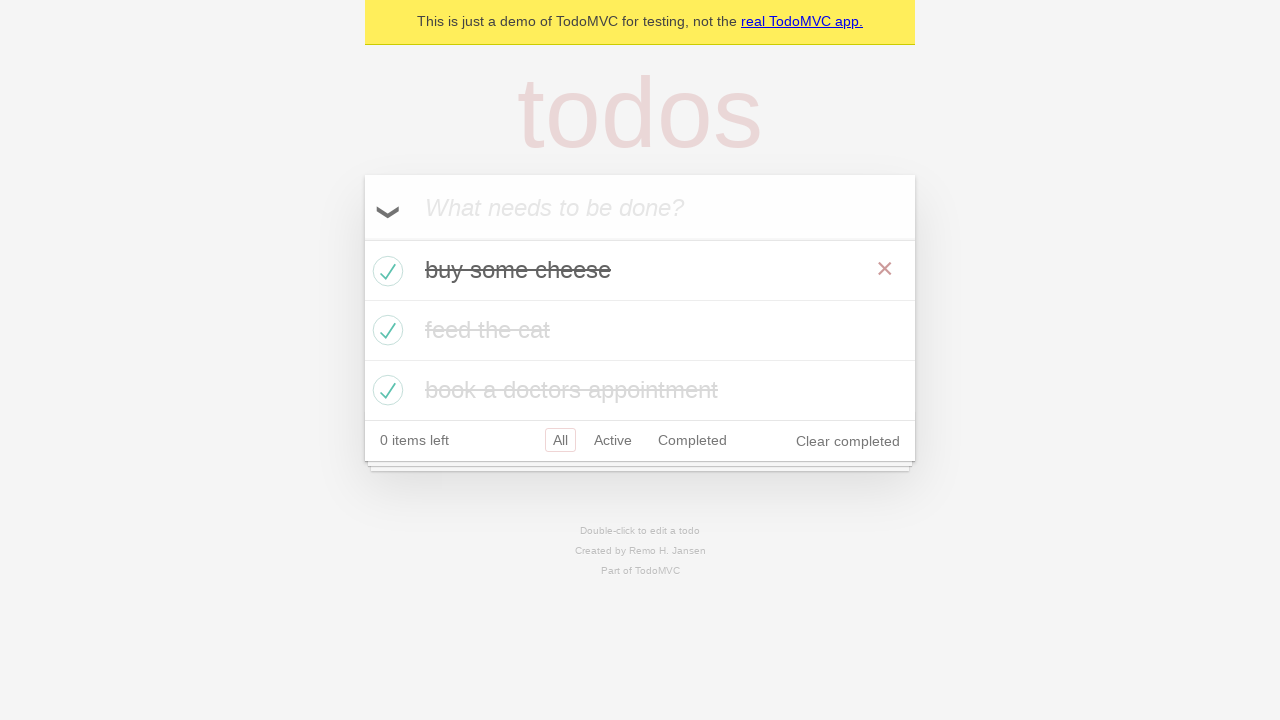

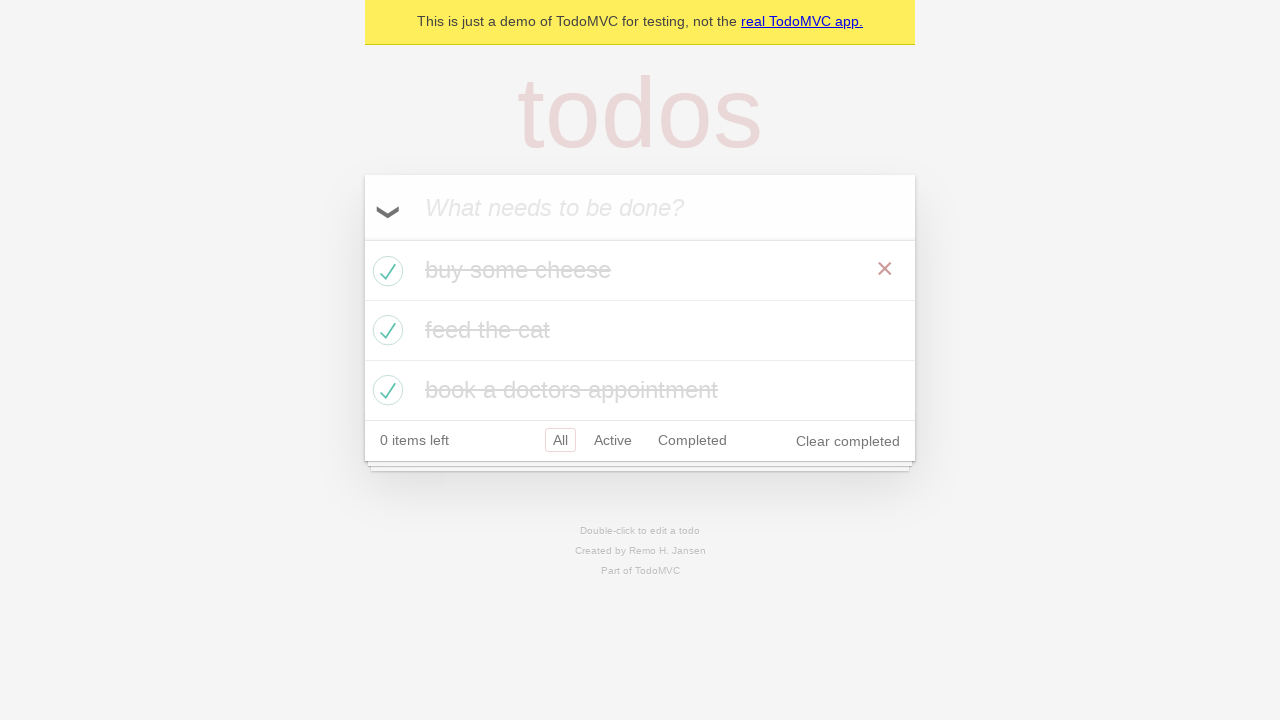